Tests relative locator functionality by finding and interacting with elements using above, below, toLeftOf, and toRightOf positional relationships

Starting URL: https://rahulshettyacademy.com/angularpractice/

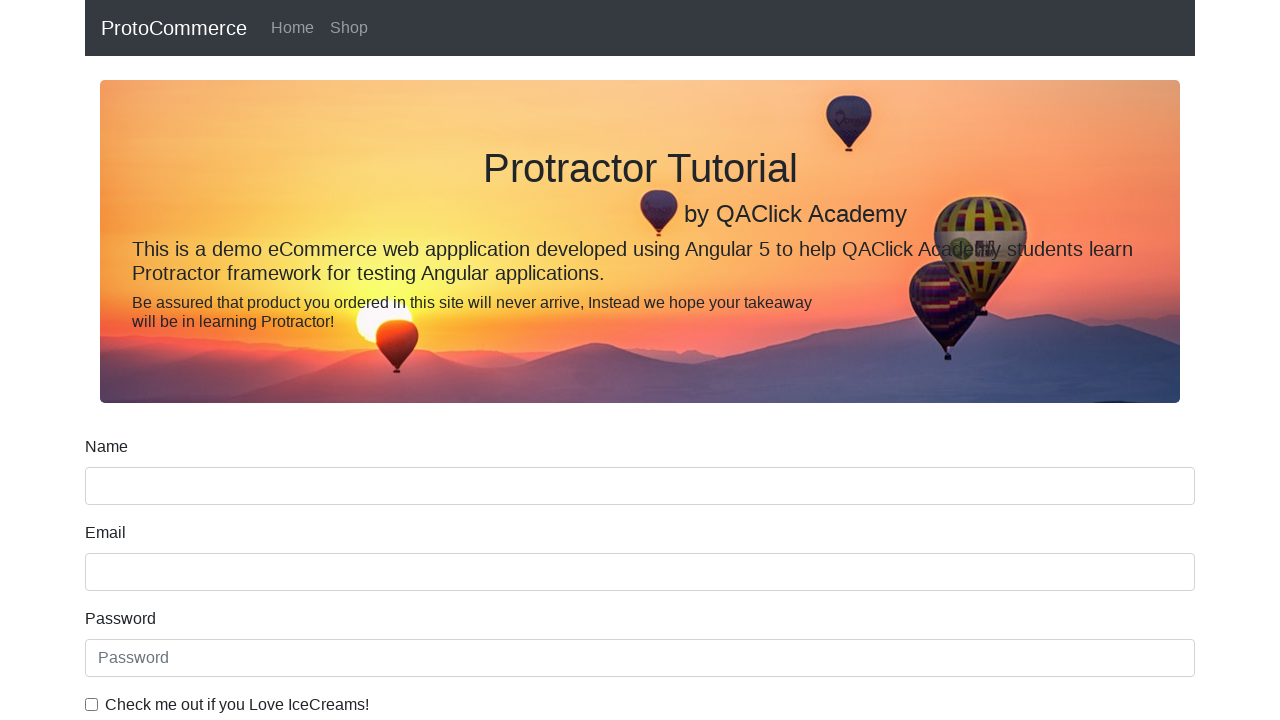

Located name input field as reference element
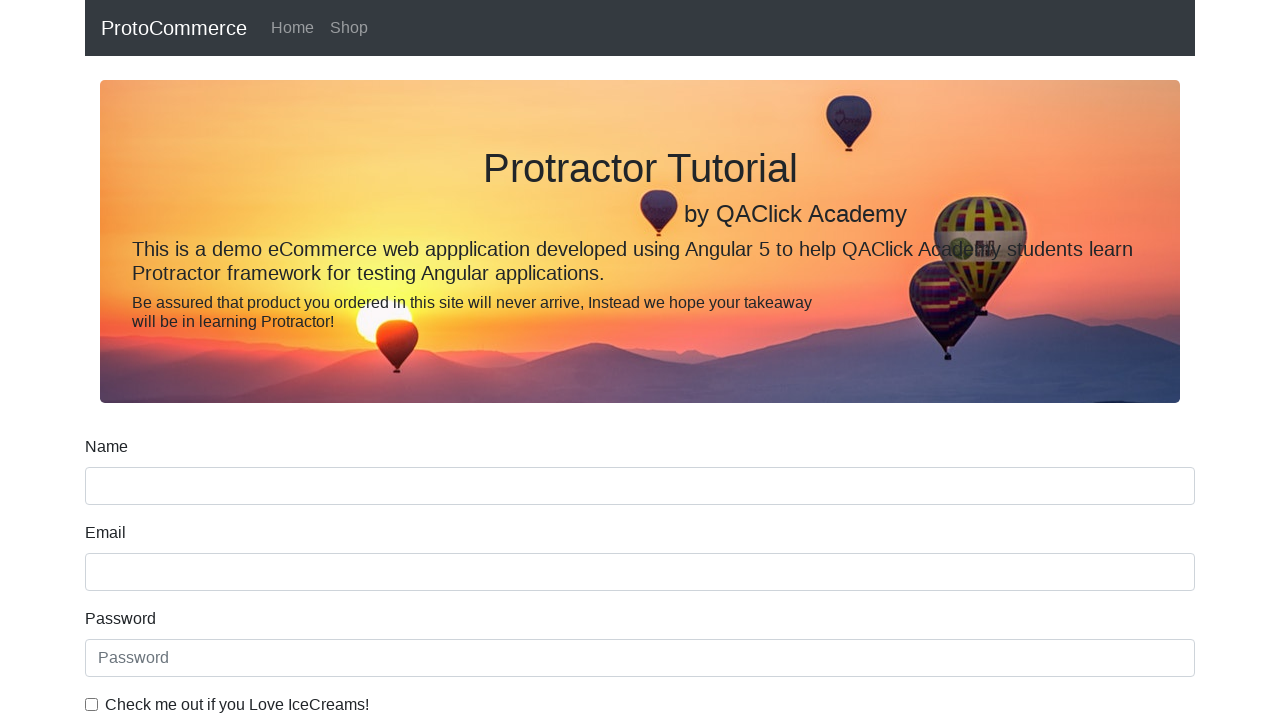

Retrieved and printed text from label above name field
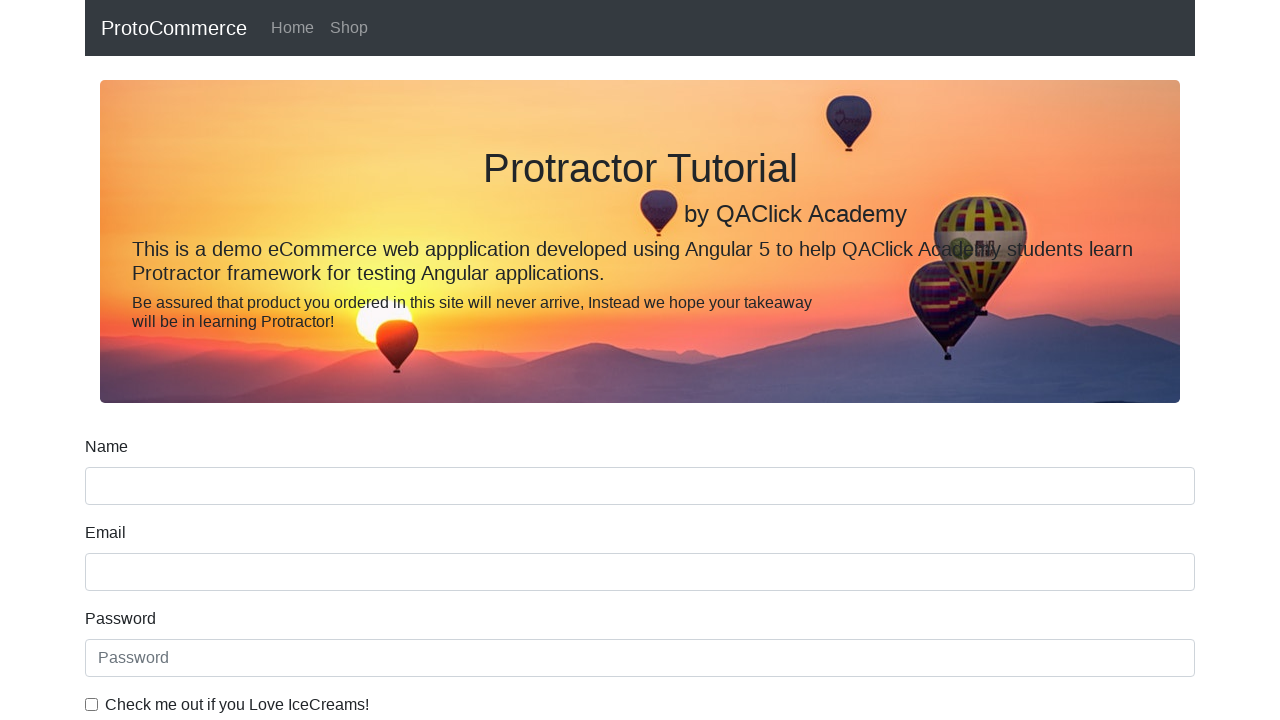

Located date of birth label
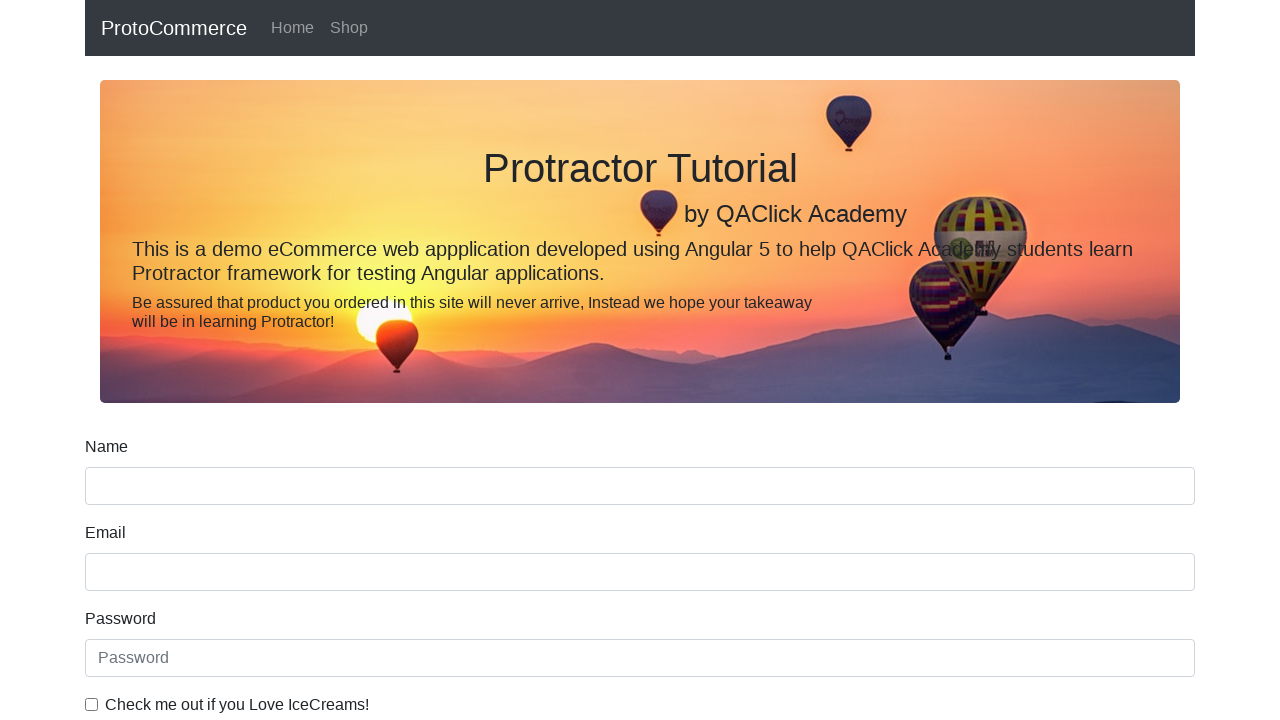

Clicked date input field below date of birth label at (640, 412) on [name='bday']
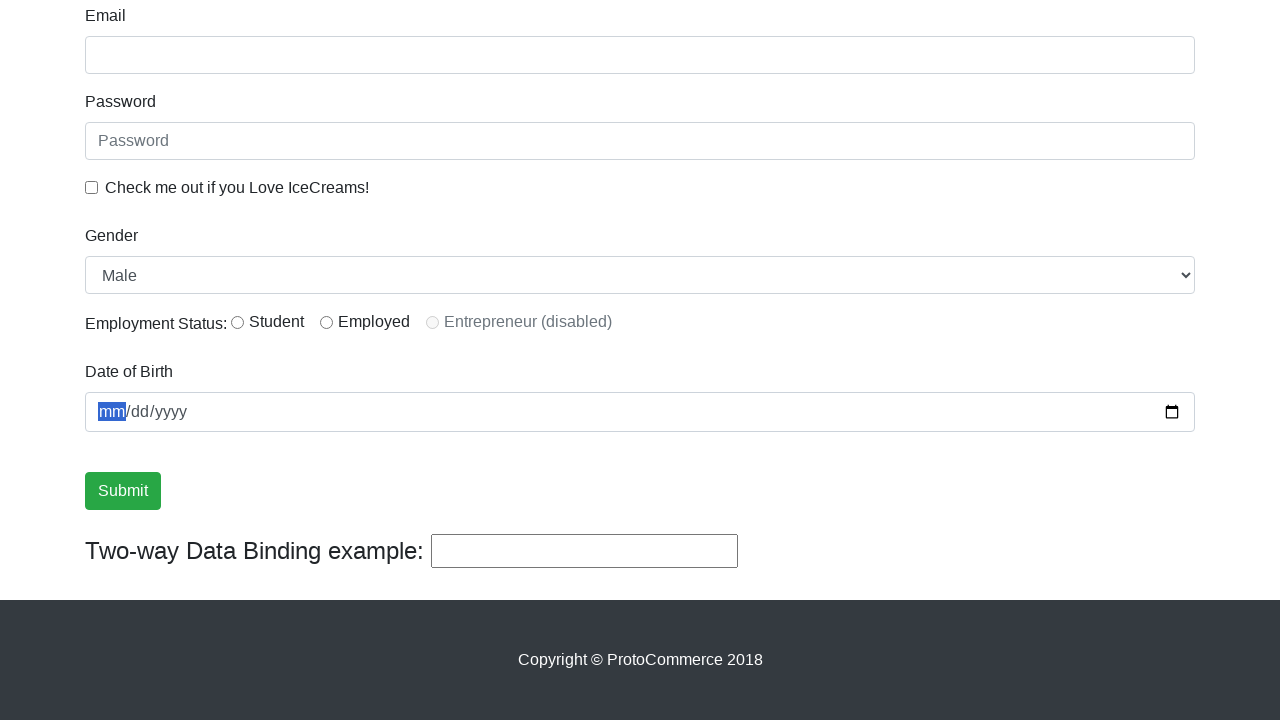

Located ice cream checkbox label
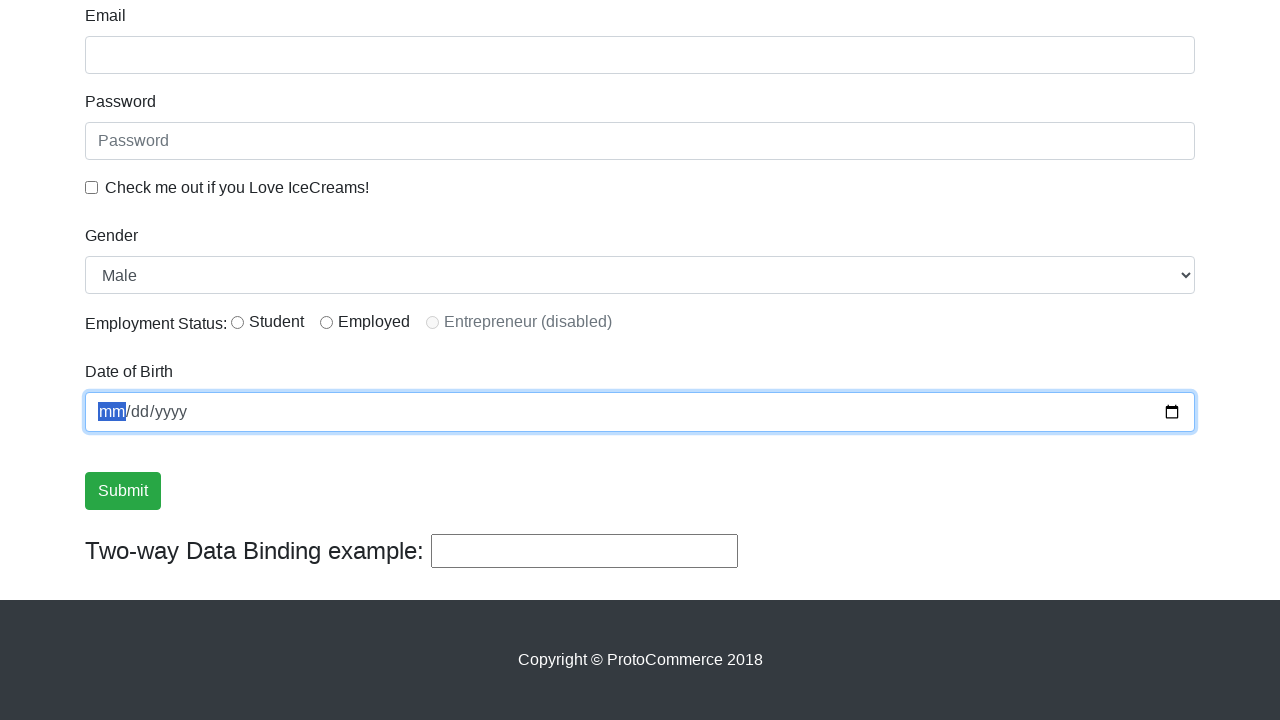

Clicked checkbox to the left of ice cream label at (92, 187) on #exampleCheck1
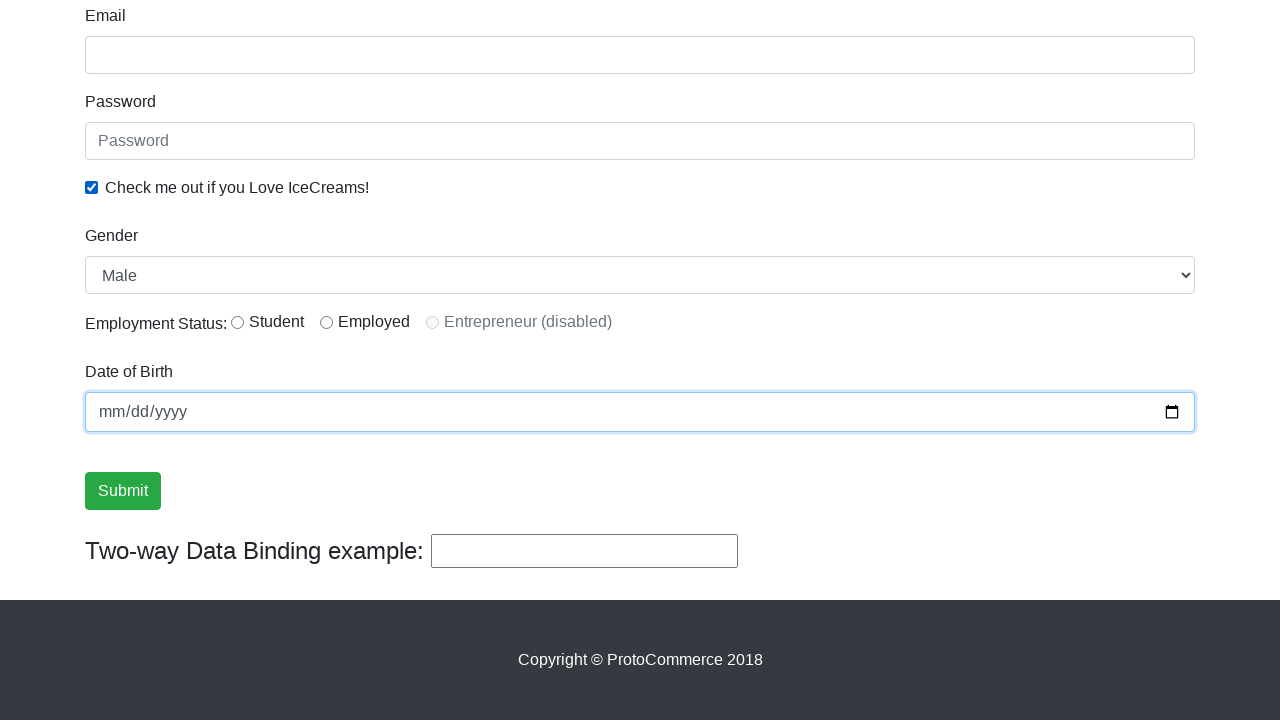

Located radio button element
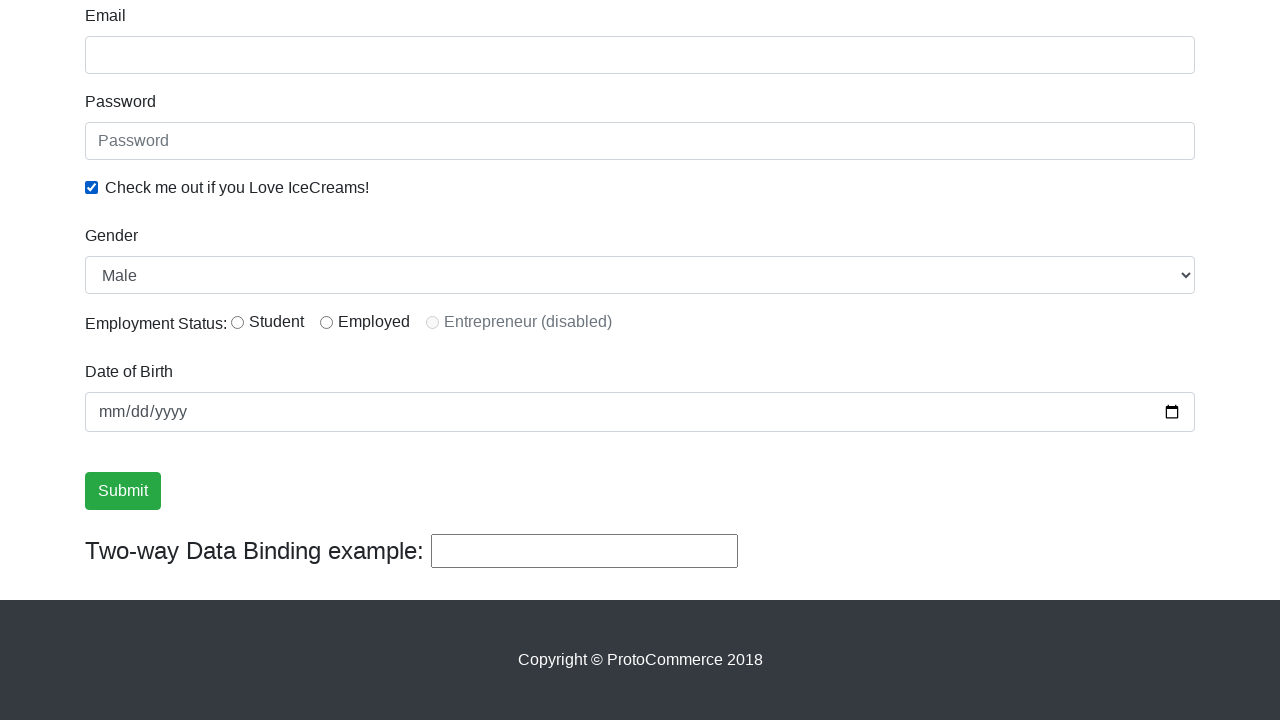

Retrieved and printed text from label to the right of radio button (first call)
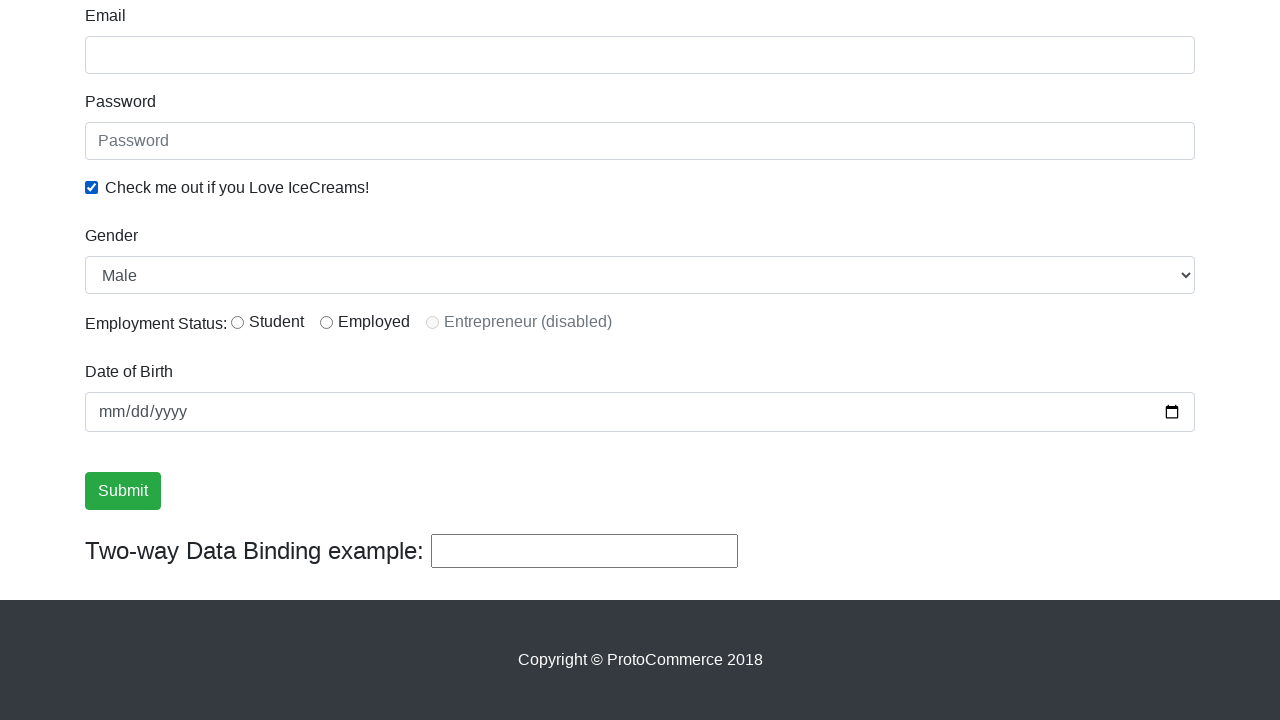

Retrieved and printed text from label to the right of radio button (second call)
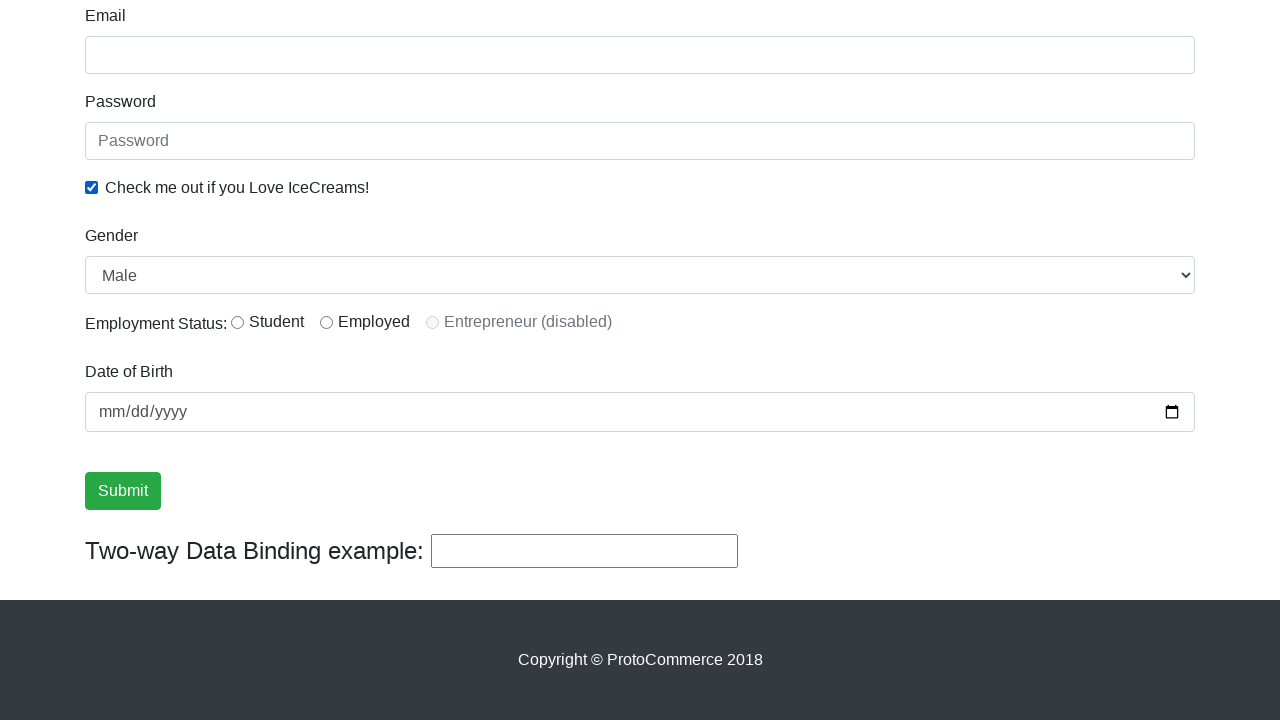

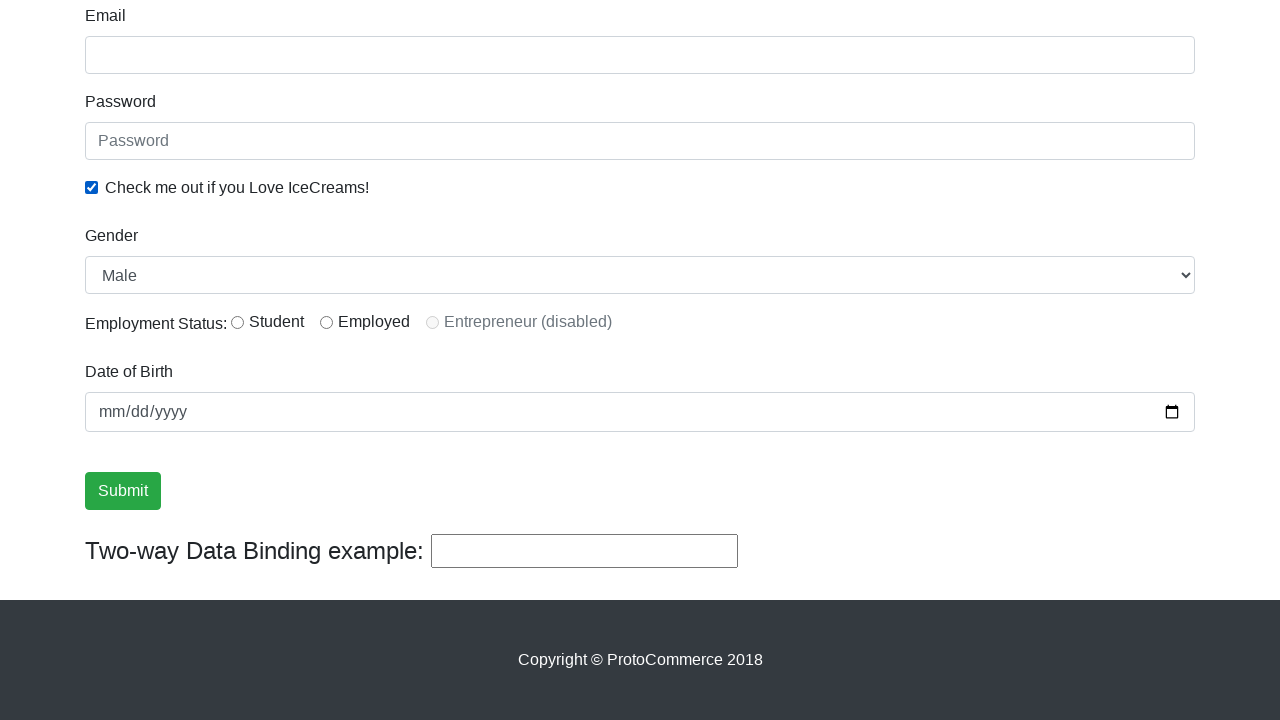